Tests browser prompt alert functionality by clicking a button that triggers a prompt, entering text into the prompt, and accepting it

Starting URL: https://demoqa.com/alerts

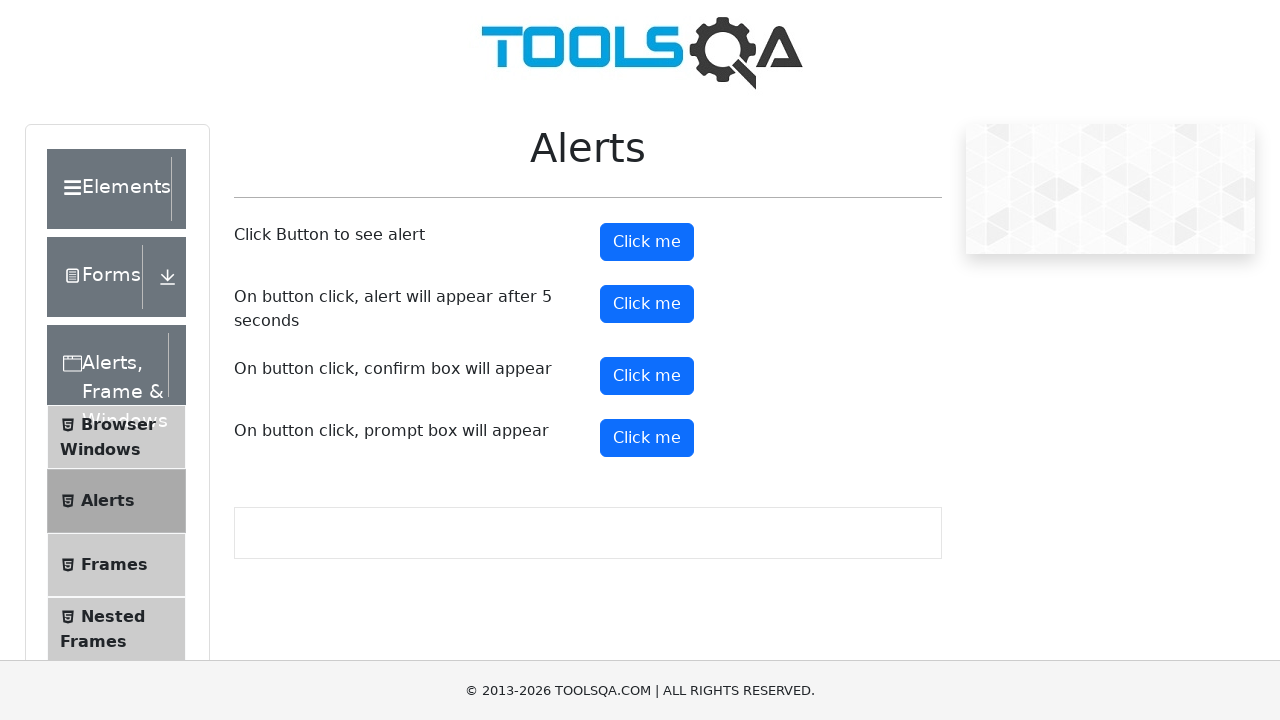

Clicked prompt button to trigger alert at (647, 438) on #promtButton
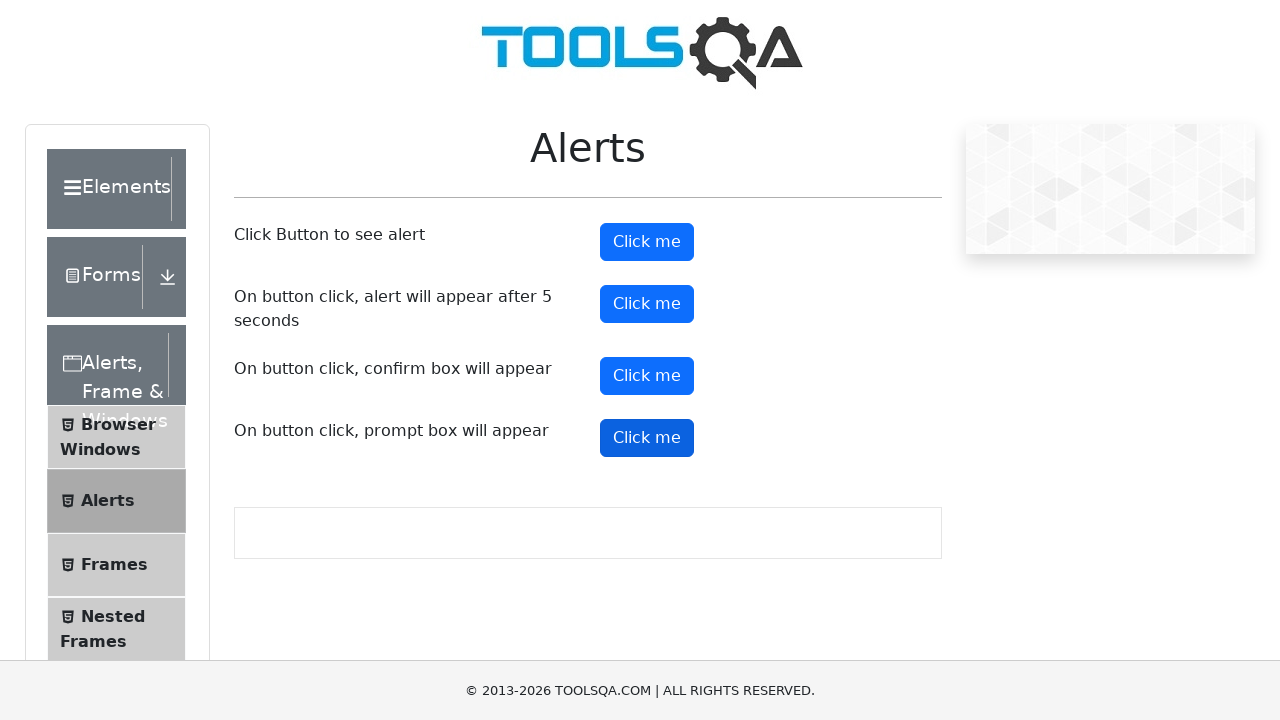

Set up dialog handler to accept prompt with 'sample input text'
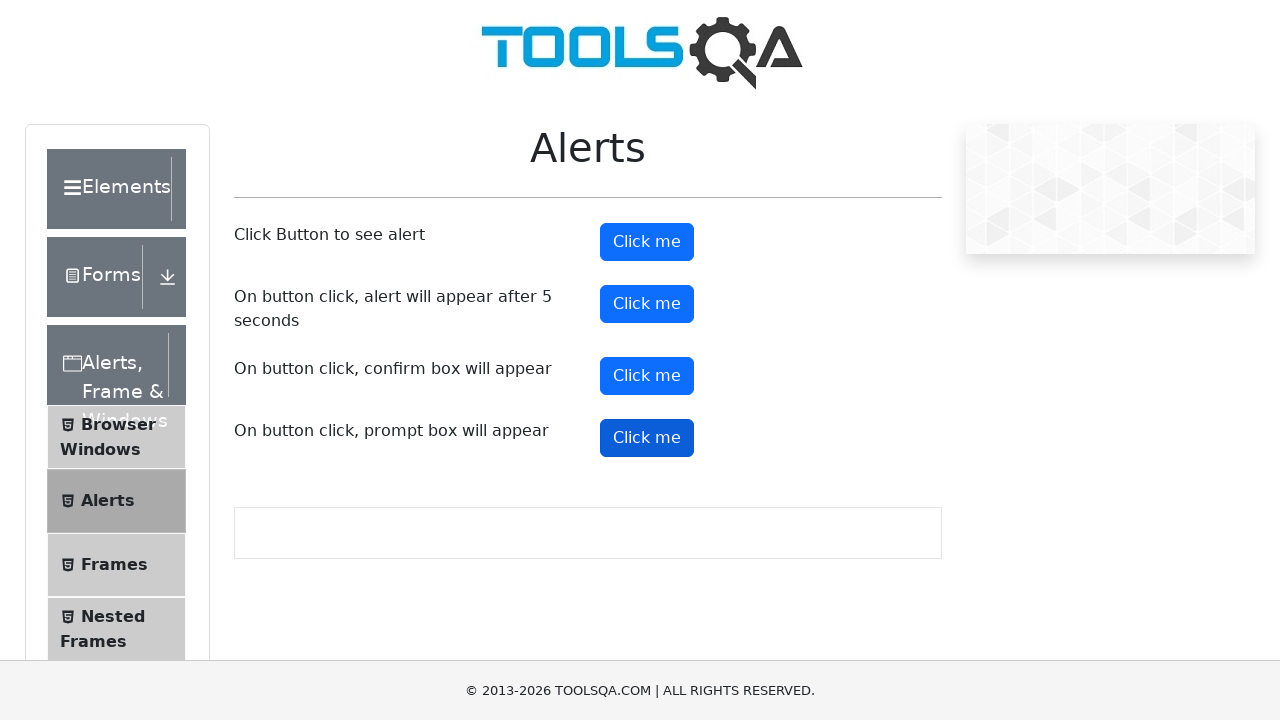

Re-clicked prompt button to trigger dialog with handler active at (647, 438) on #promtButton
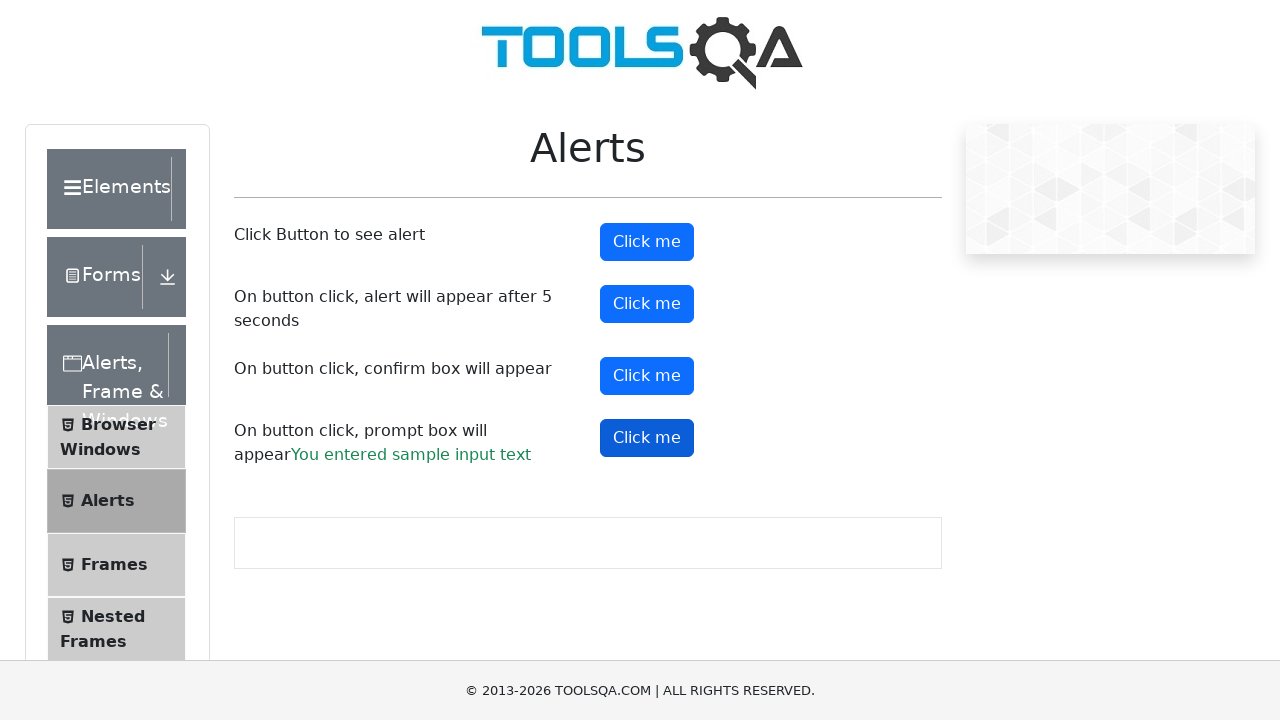

Waited 1 second for prompt result to appear
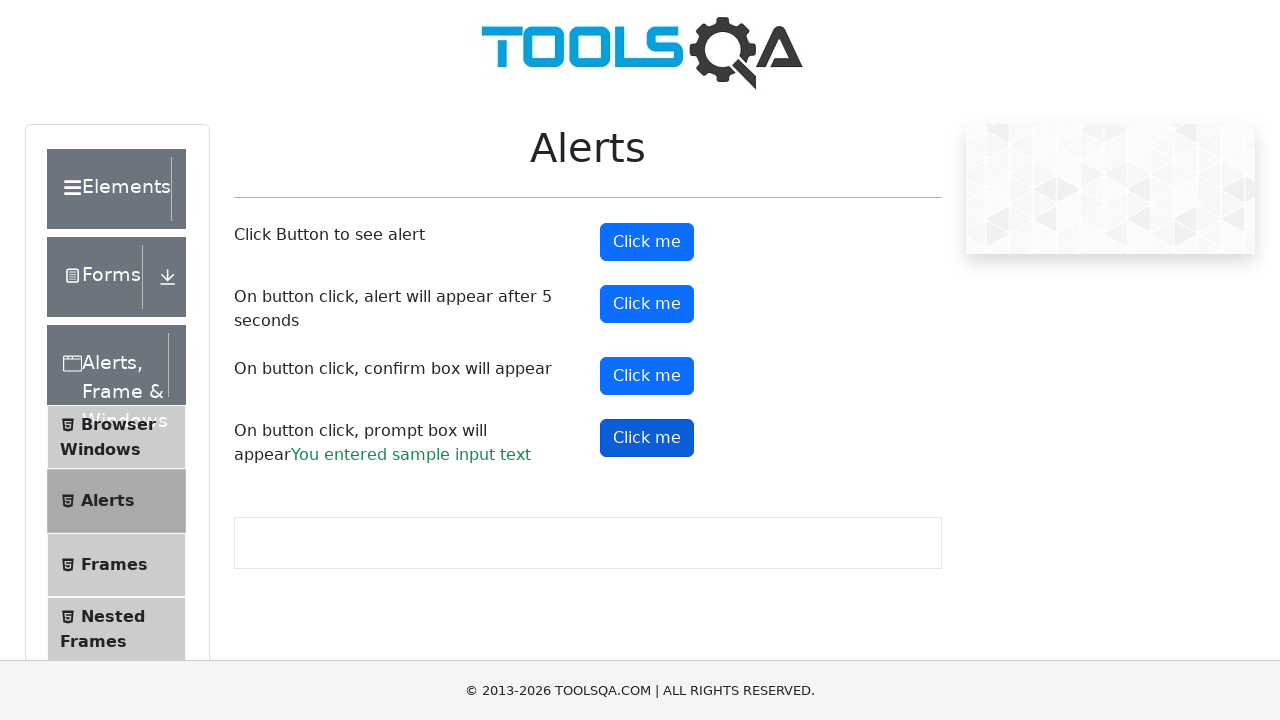

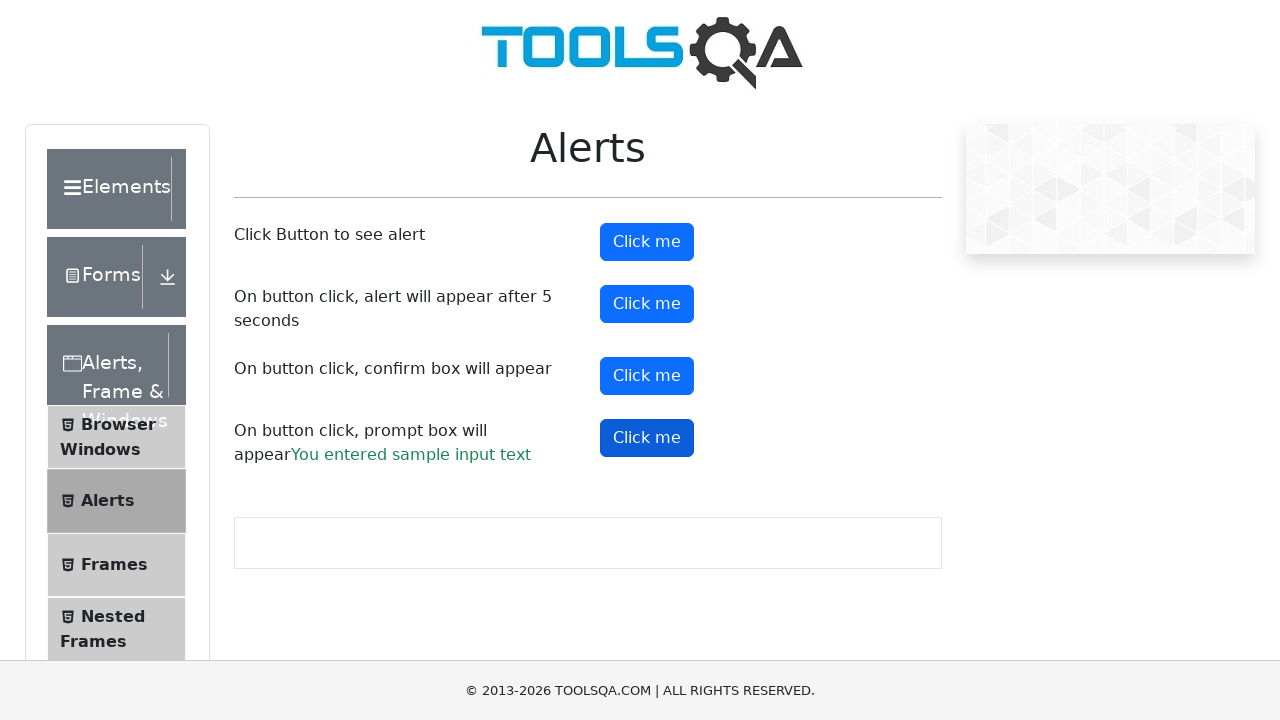